Tests filtering books by the HTML category and verifies only HTML books are displayed

Starting URL: https://practice.automationtesting.in/shop/

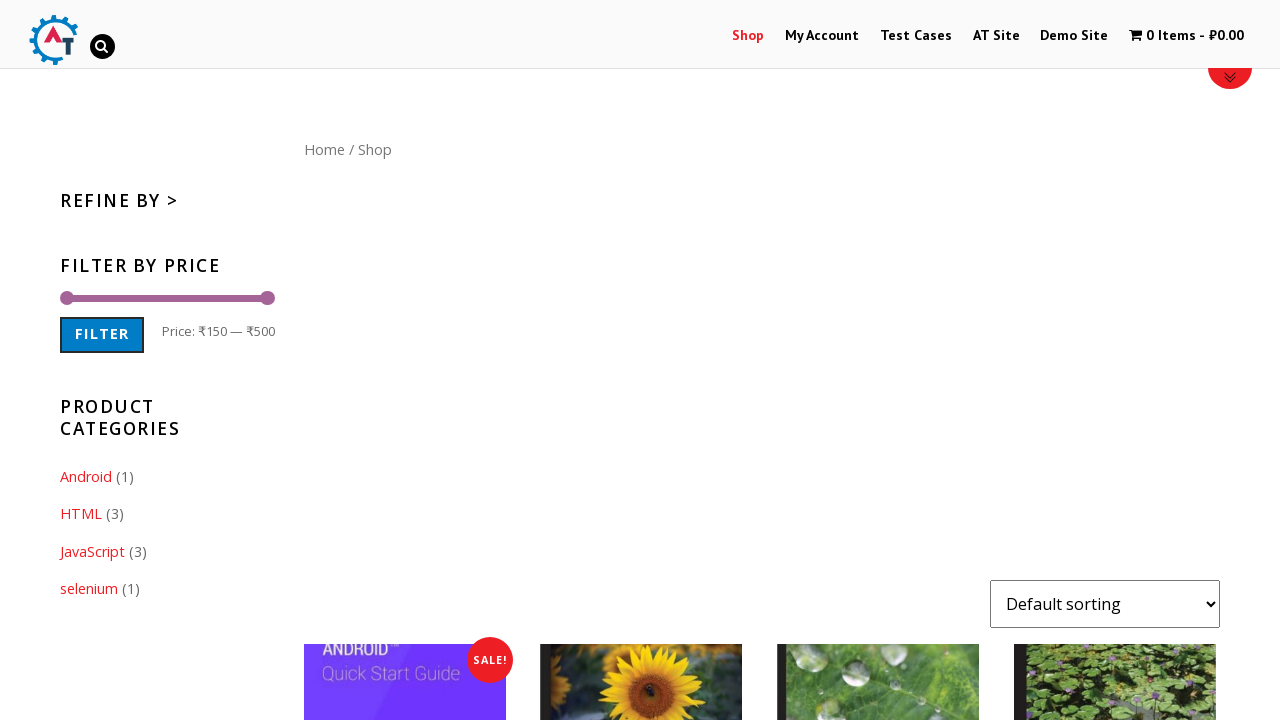

Clicked on HTML category filter at (81, 514) on .cat-item-19 > a
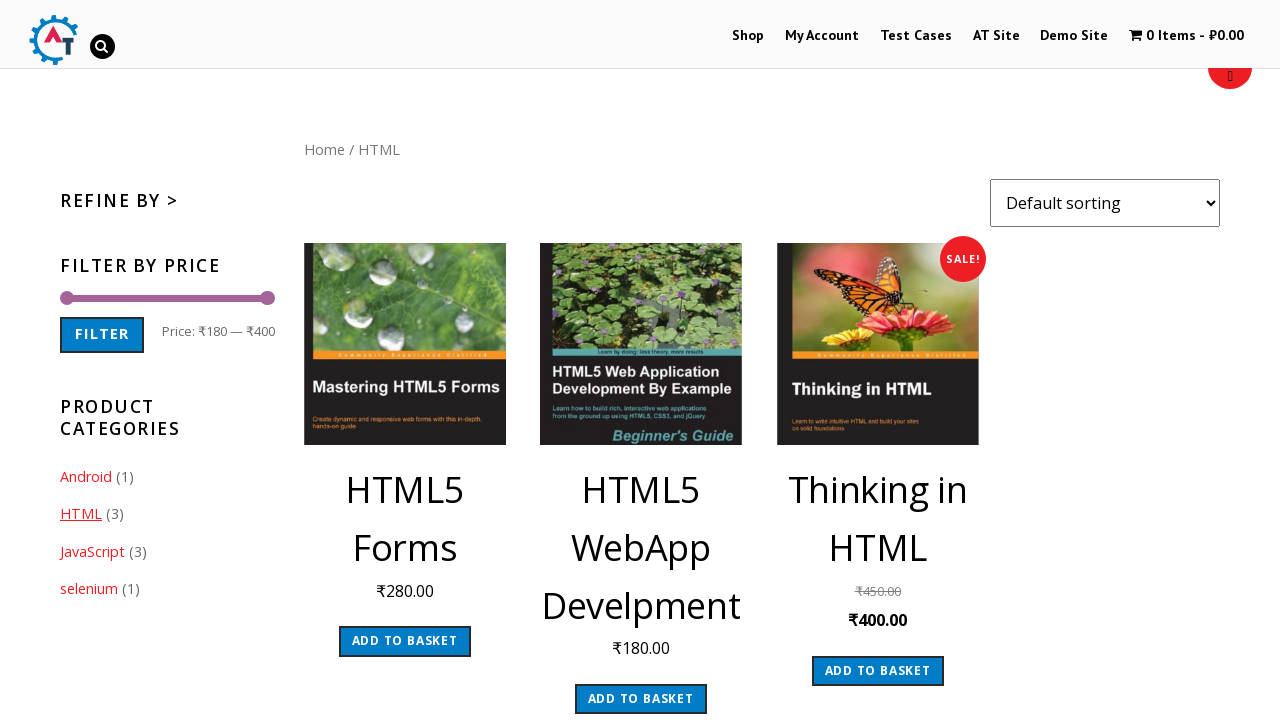

Waited for products to load after filtering by HTML category
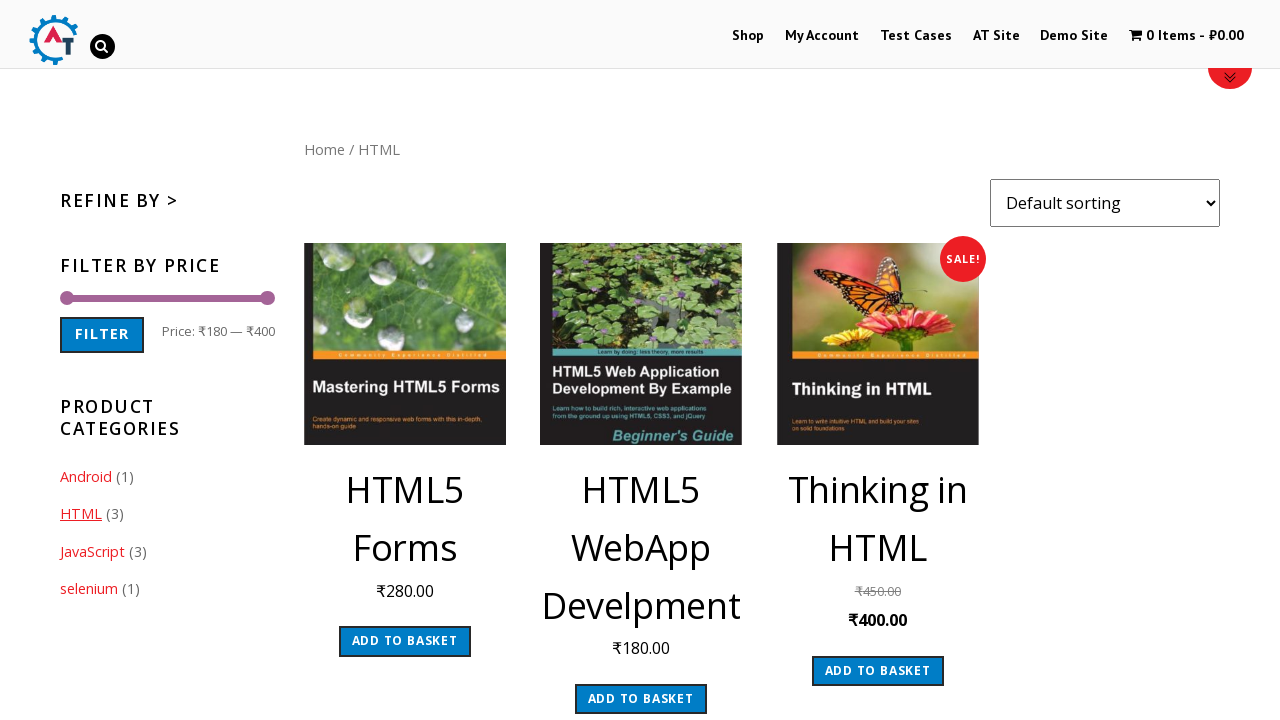

Retrieved all 3 product elements from the page
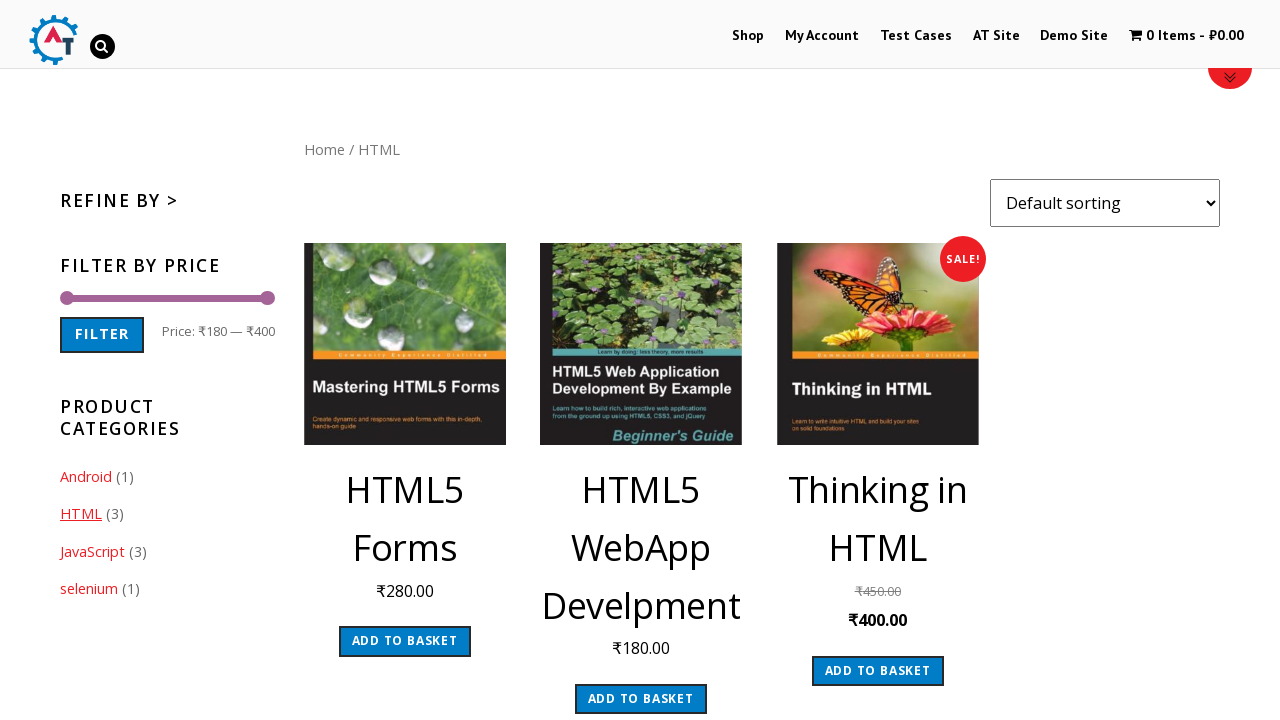

Verified product contains 'product_tag-html' class
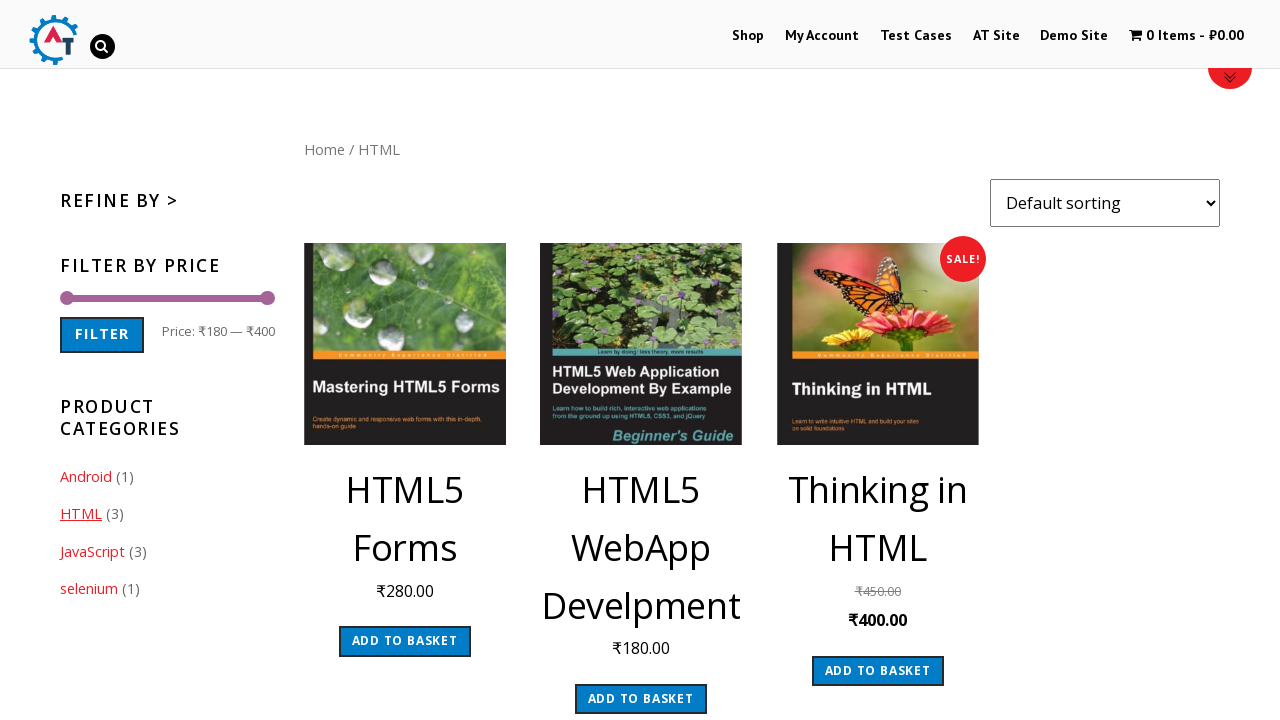

Verified product contains 'product_tag-html' class
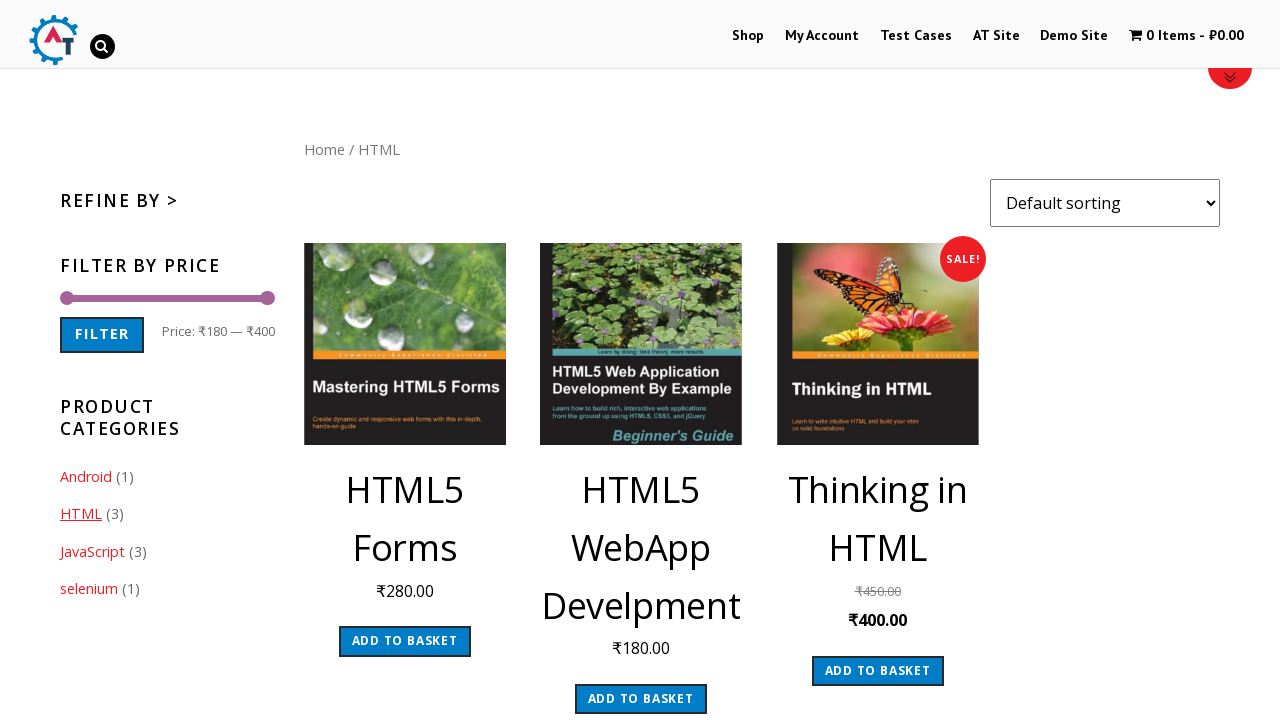

Verified product contains 'product_tag-html' class
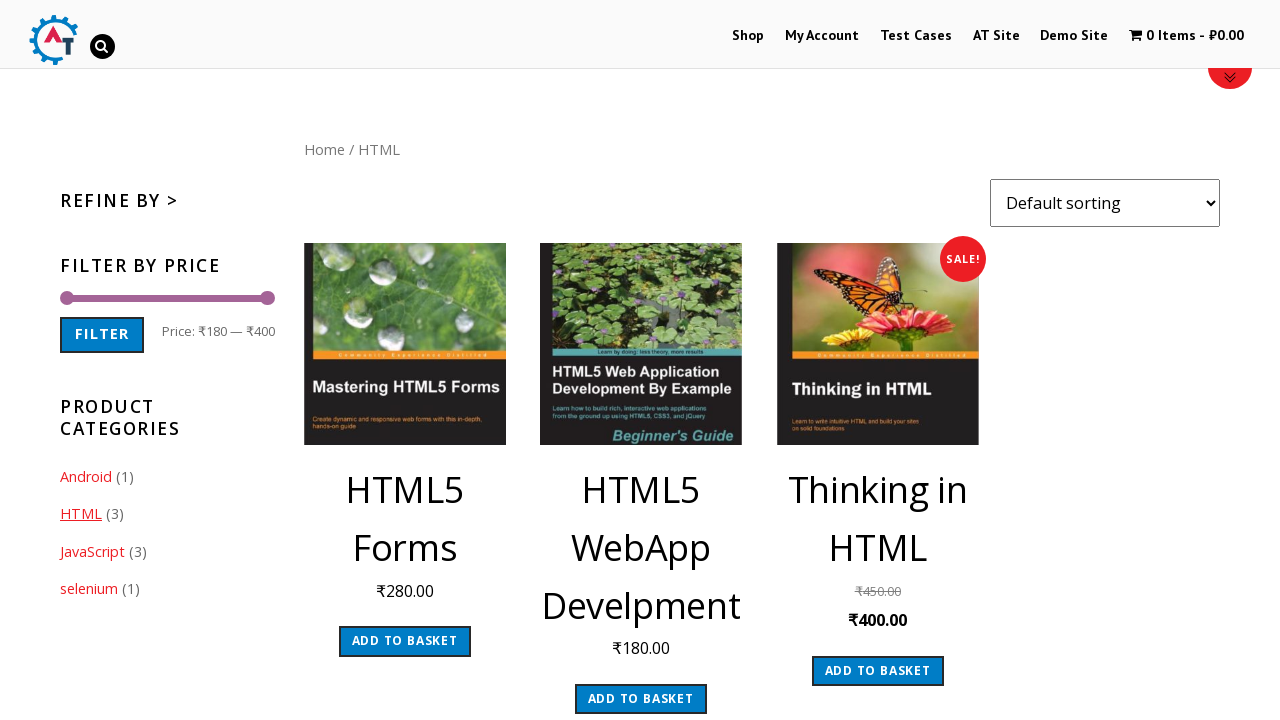

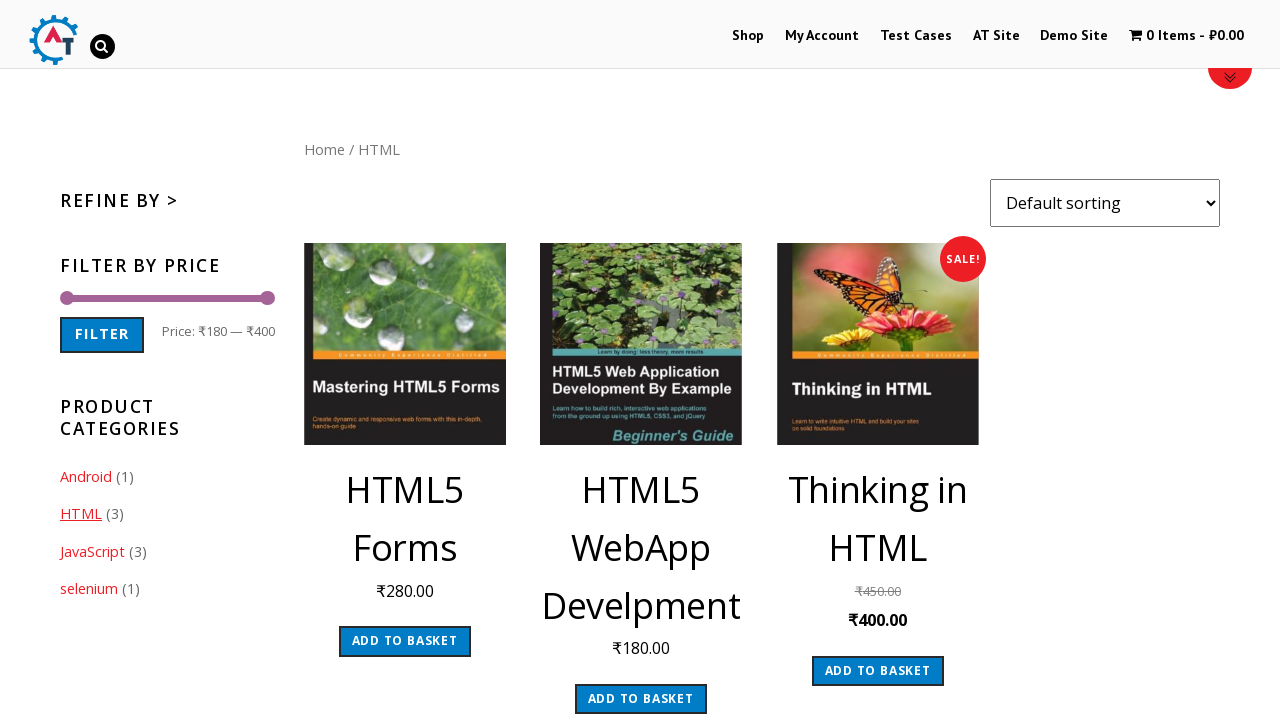